Fills the username field in the signup form

Starting URL: https://jt-dev.azurewebsites.net/#/SignUp

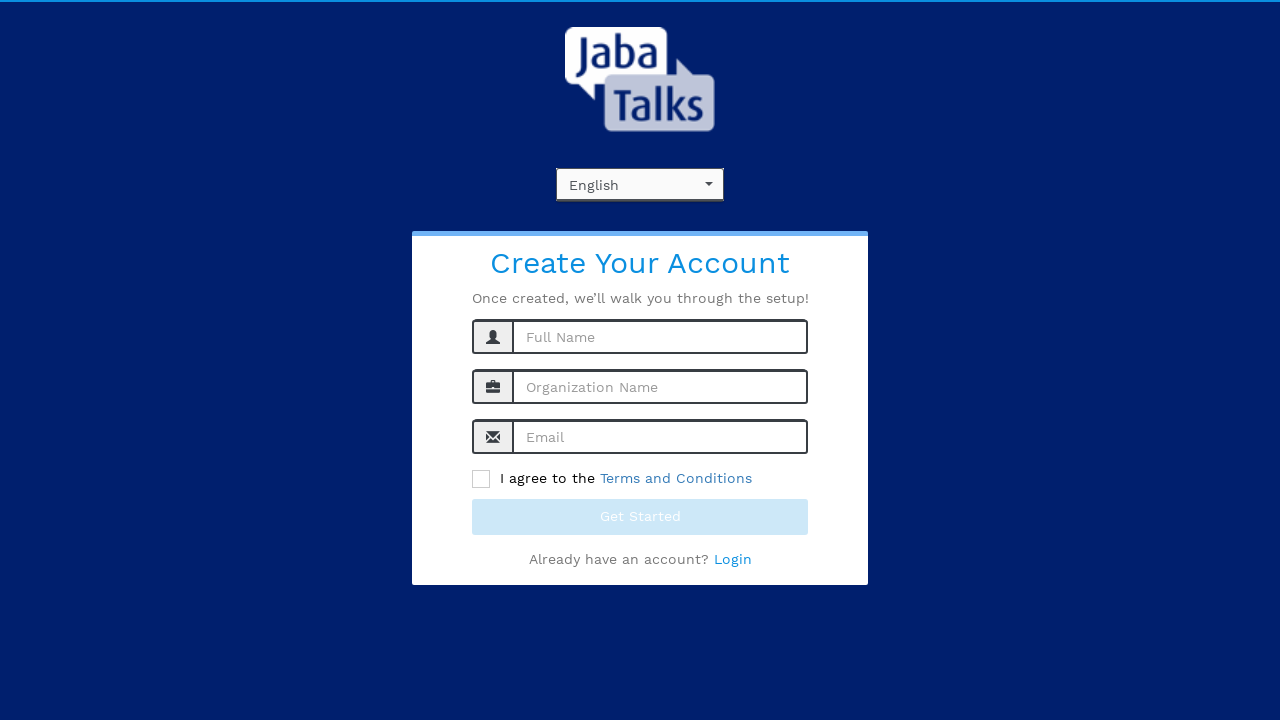

Filled username field with 'pruthviraj' on input#name
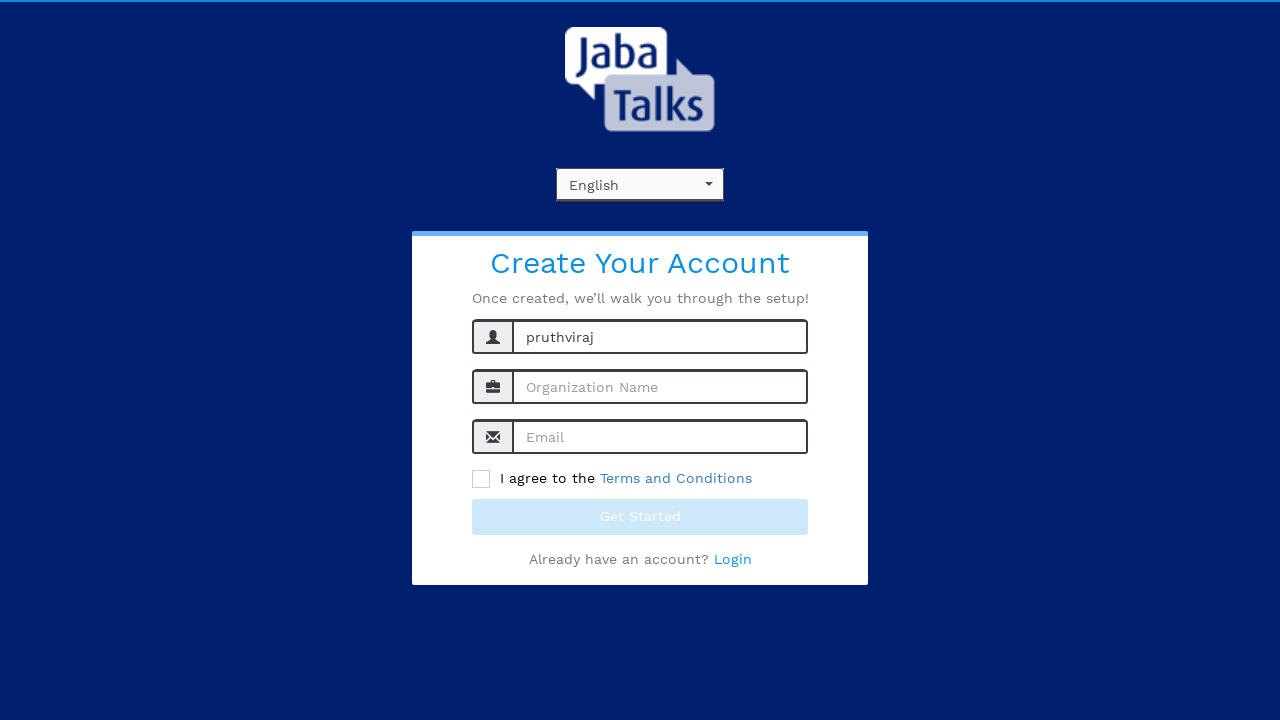

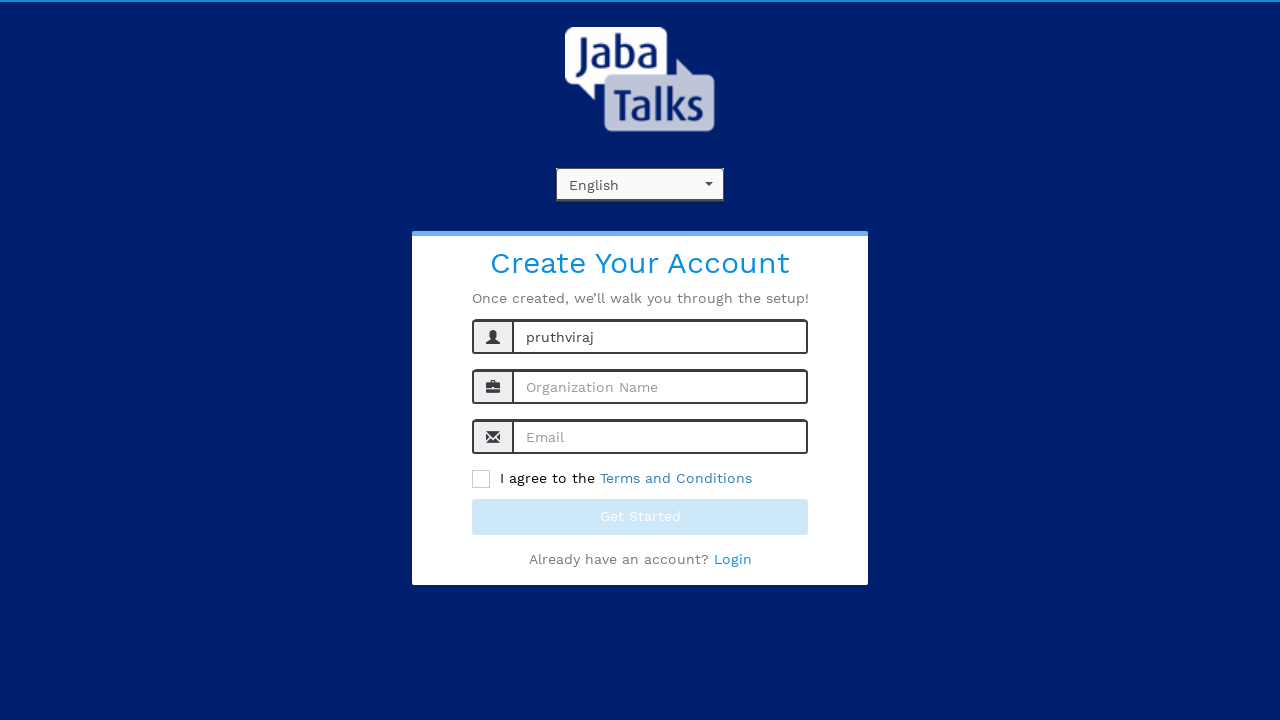